Tests autosuggest dropdown functionality by typing partial text and selecting a country from the suggestions list

Starting URL: https://rahulshettyacademy.com/dropdownsPractise/

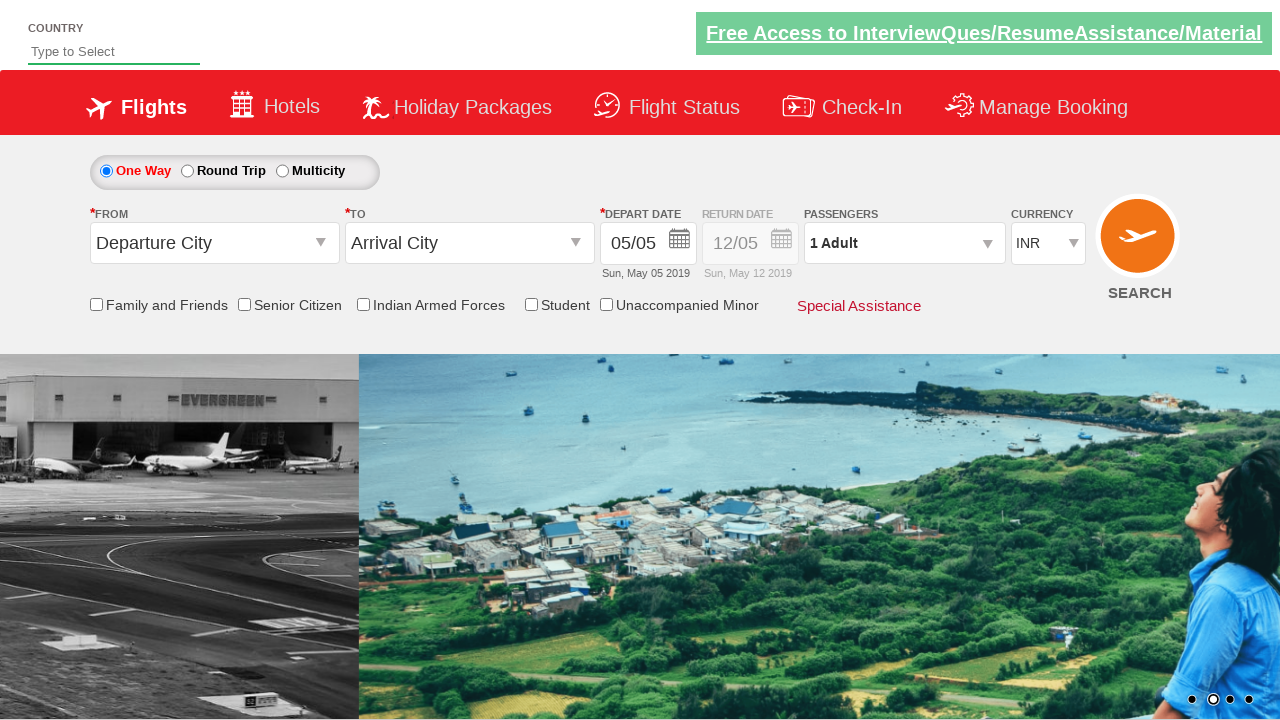

Filled autosuggest field with 'ind' on #autosuggest
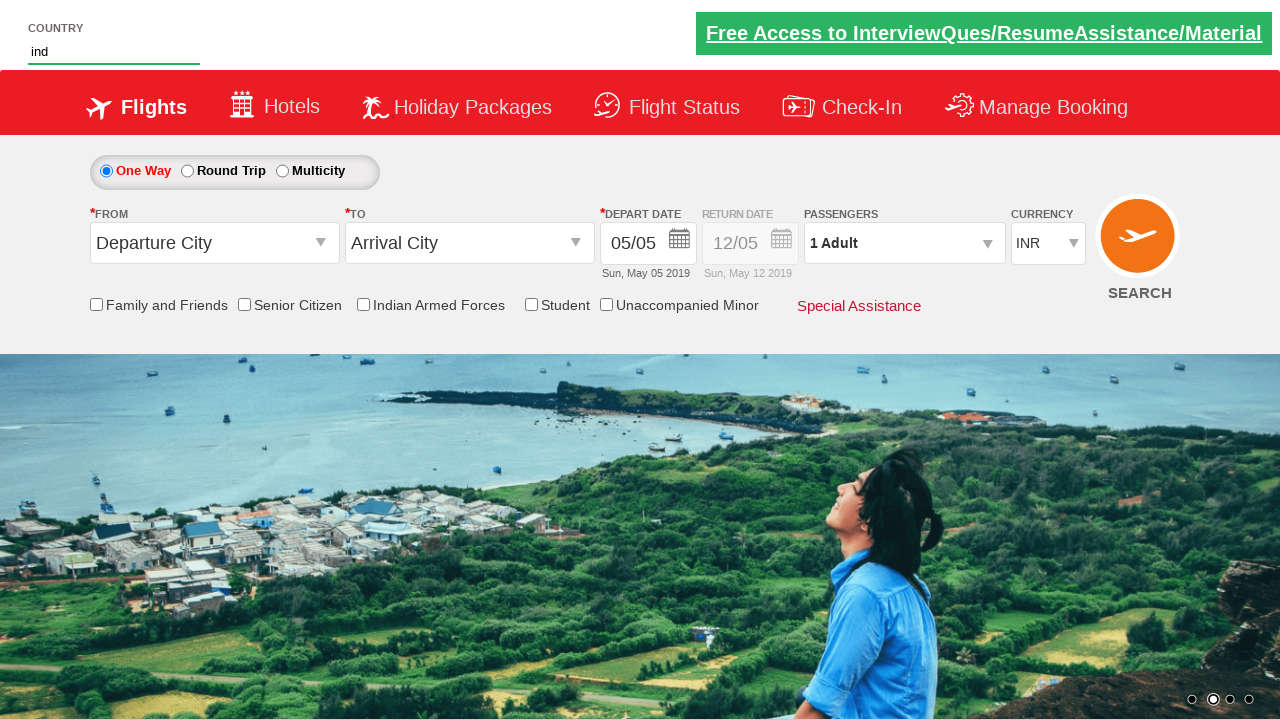

Waited for autosuggest dropdown suggestions to appear
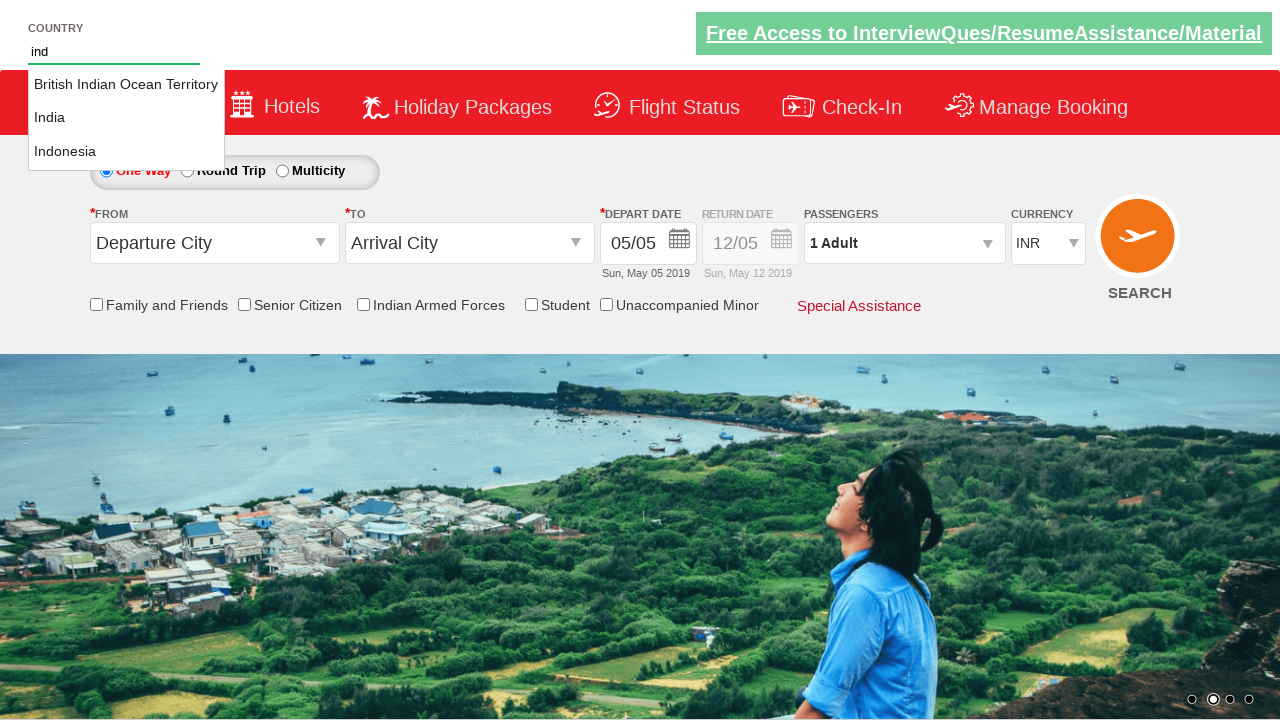

Located all country suggestion elements
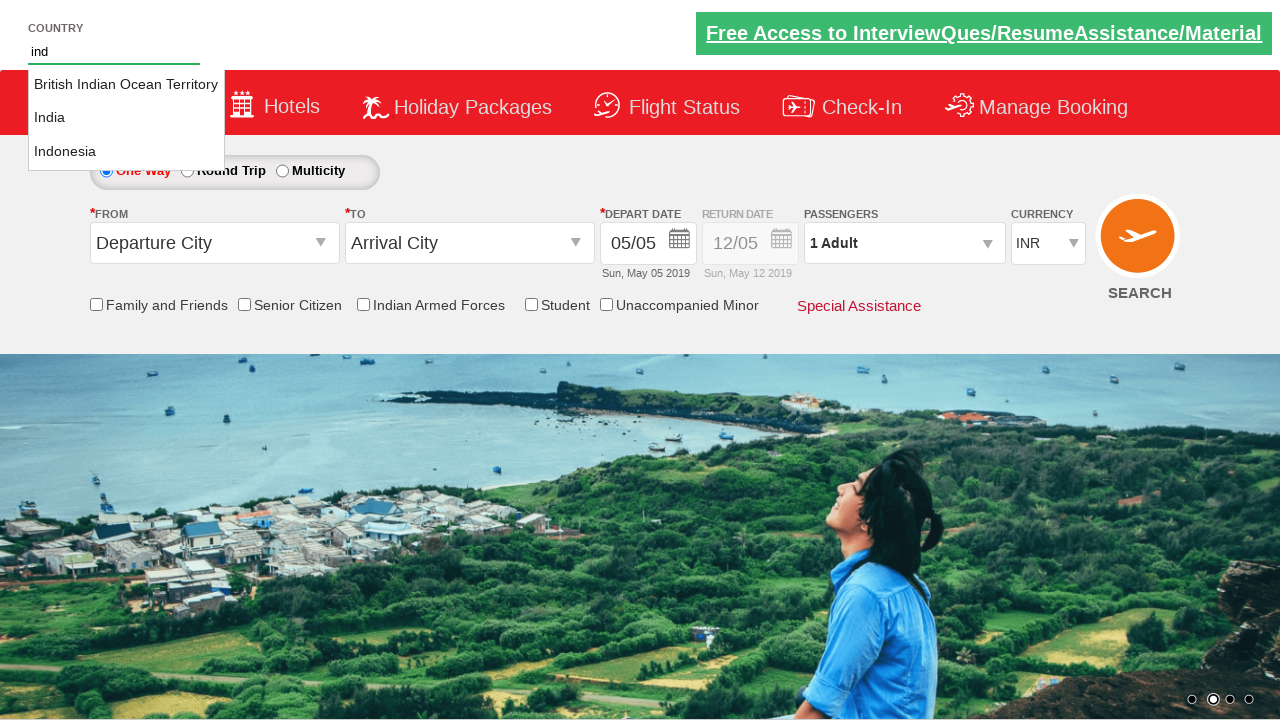

Found 3 country suggestions in dropdown
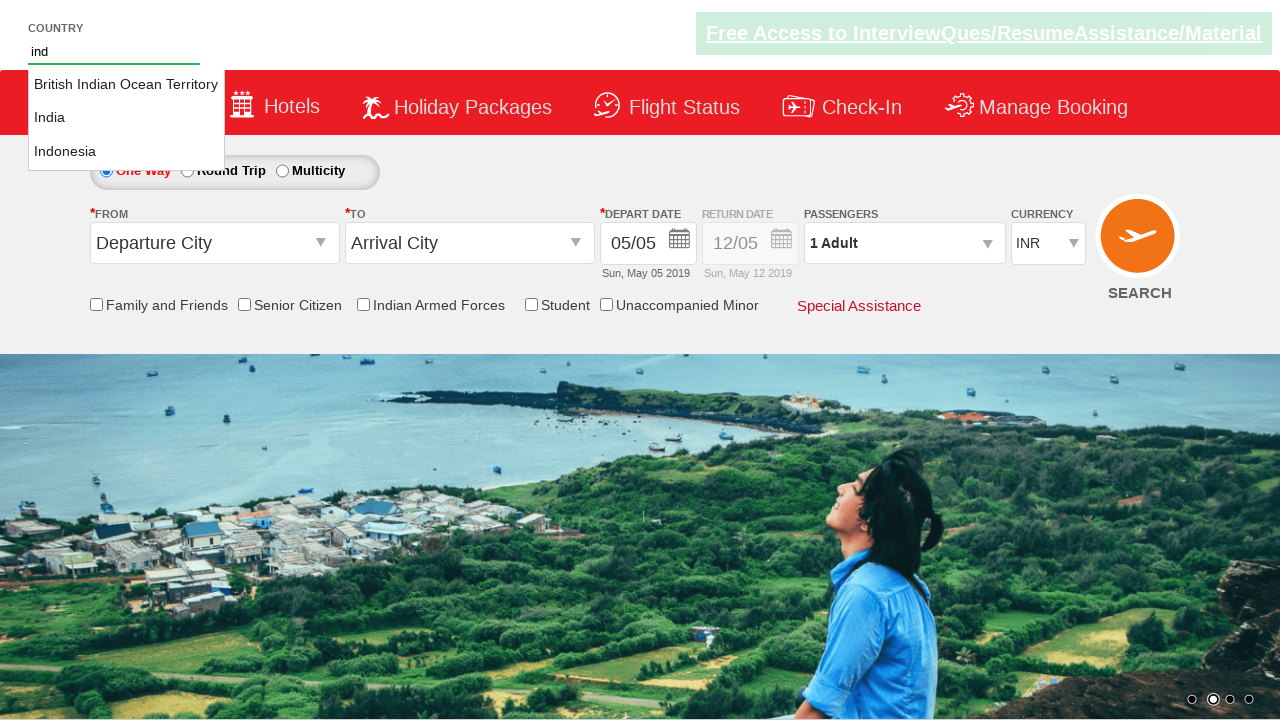

Clicked on 'India' from the autosuggest dropdown at (126, 118) on li.ui-menu-item a >> nth=1
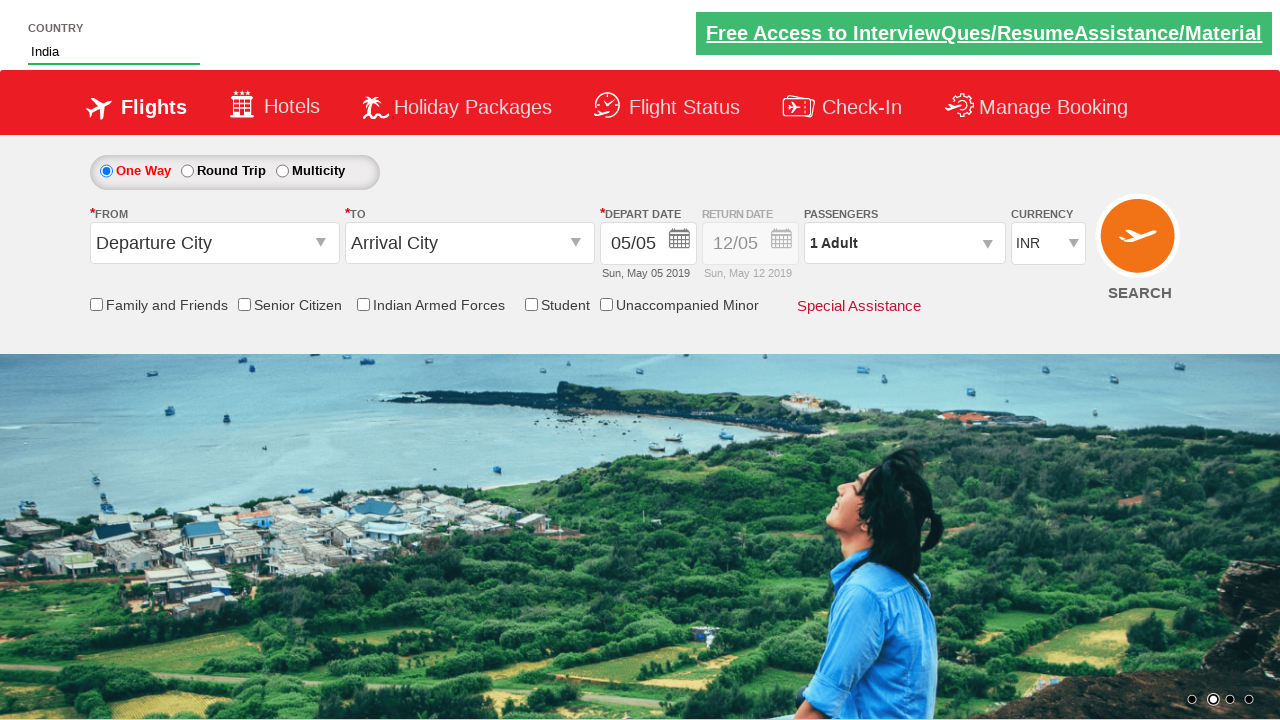

Verified that 'India' is selected in the autosuggest field
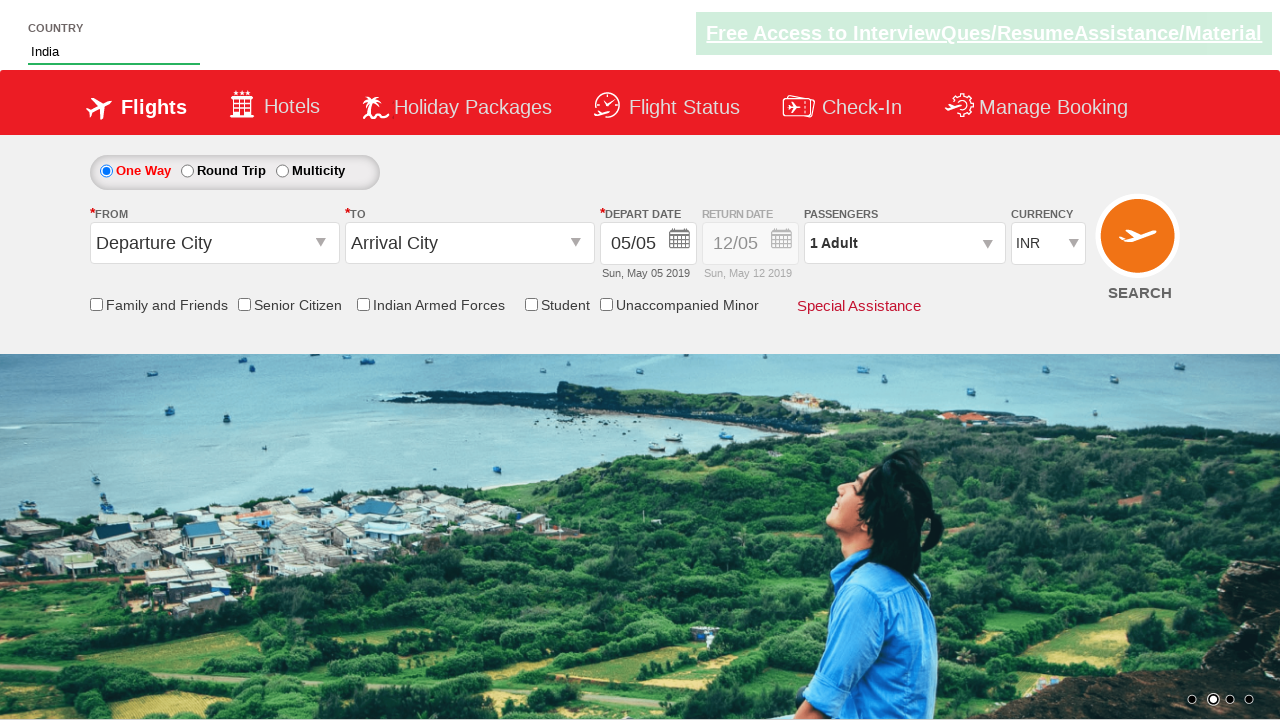

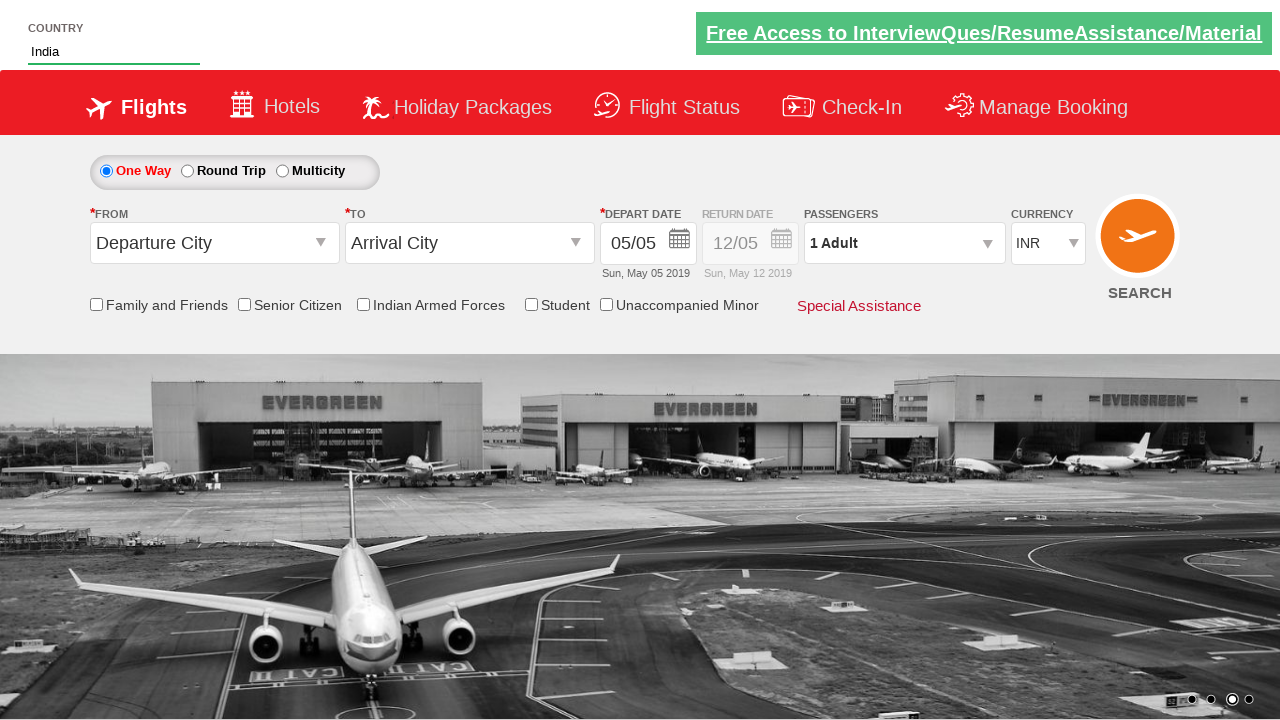